Fills in a first name field and clicks on the last name field in a form

Starting URL: https://production-replica-95934.web.app/

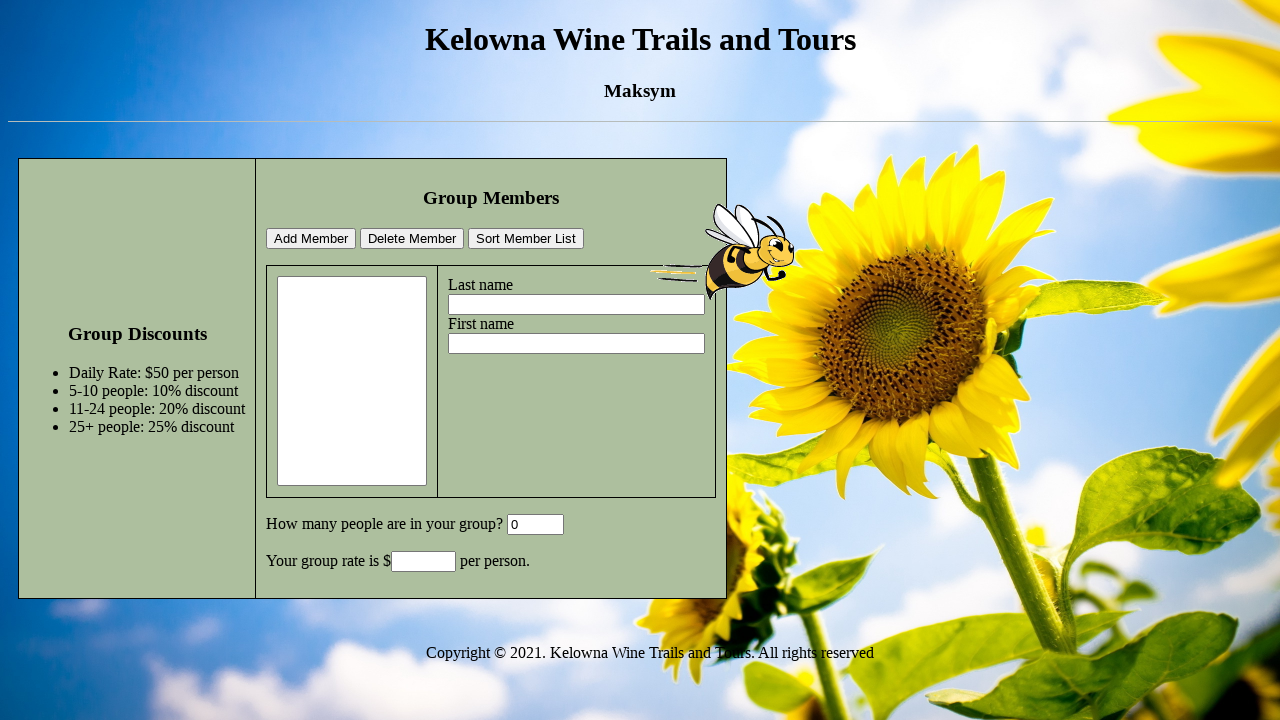

Filled first name field with 'Chicha' on #firstname
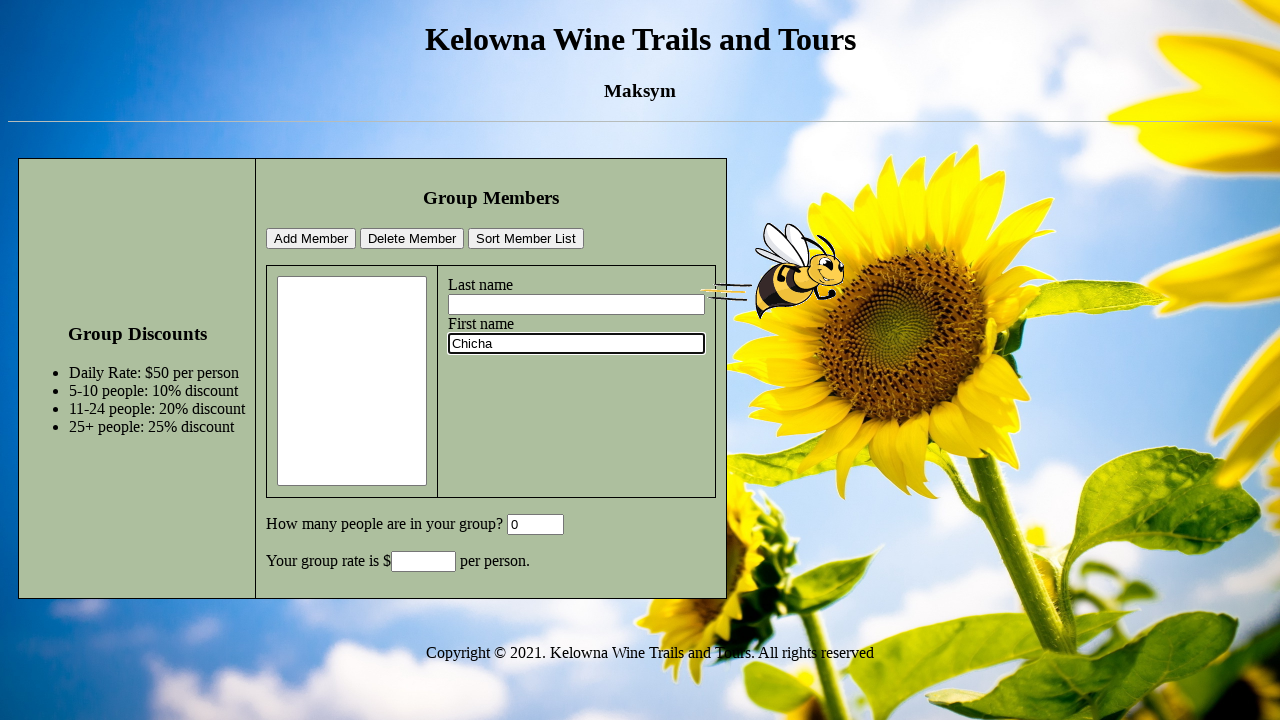

Clicked on last name field at (576, 305) on #lastname
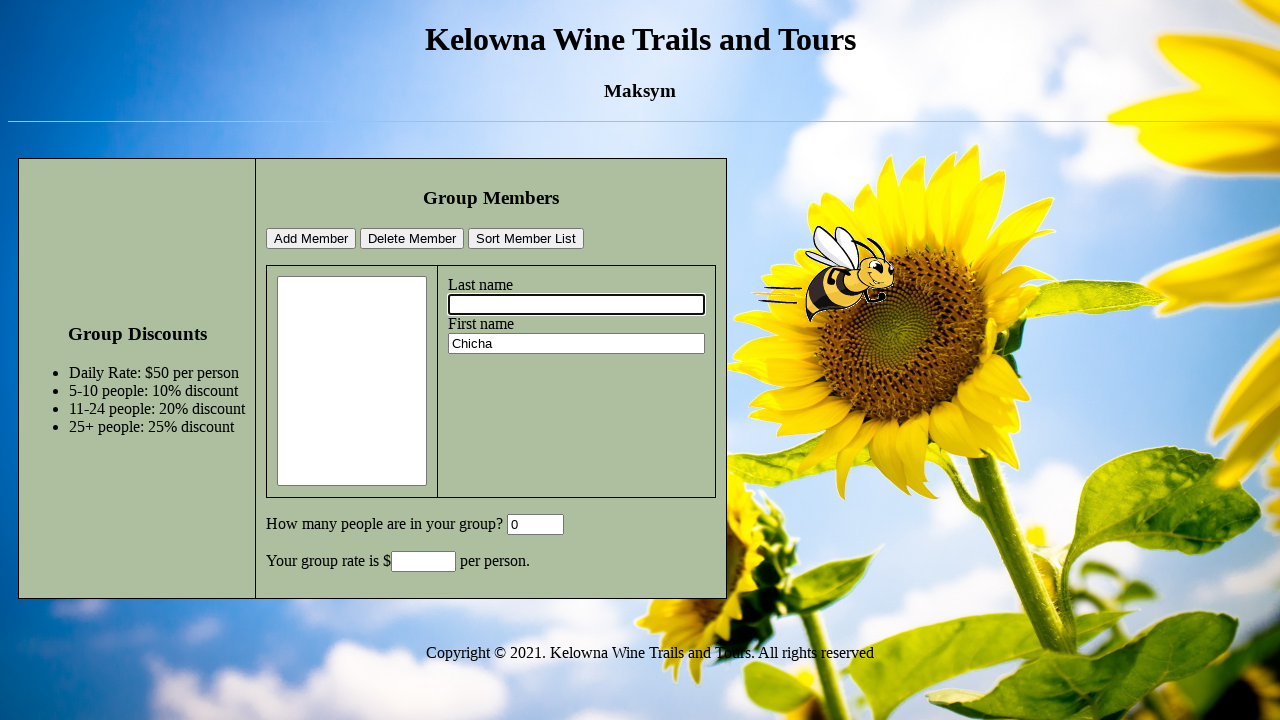

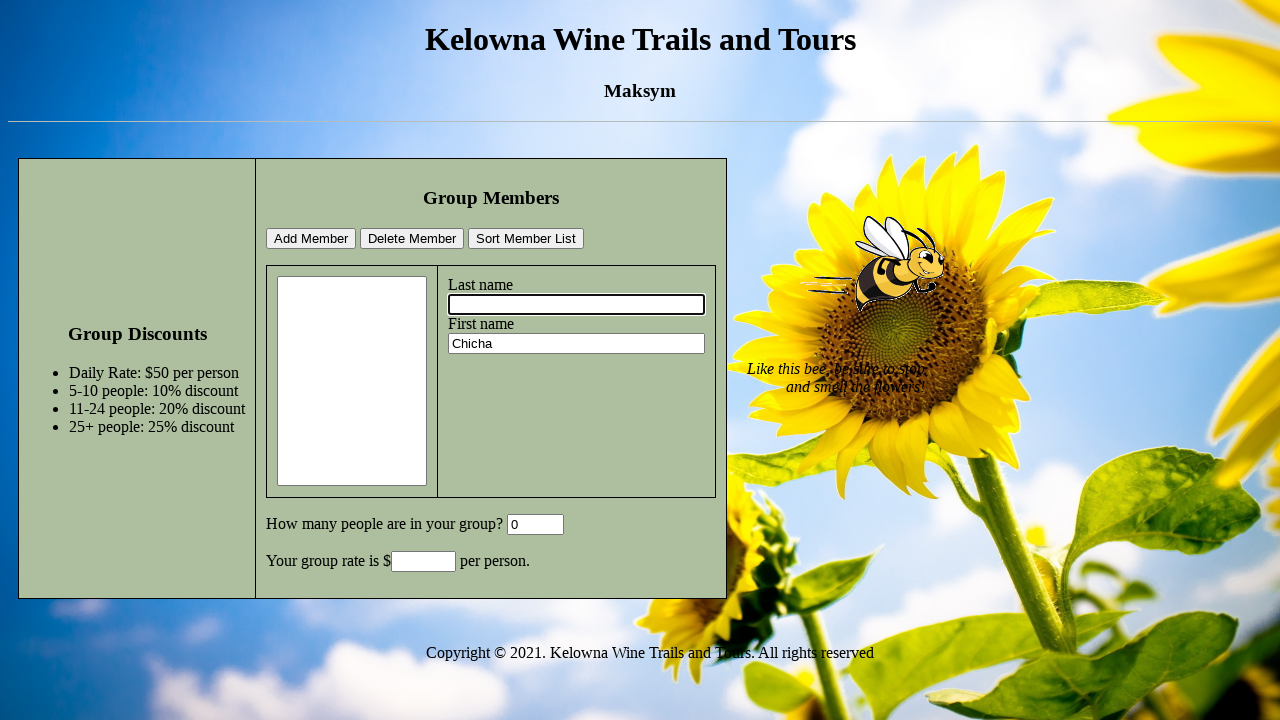